Tests multi-window handling by opening a registration window from Sina mail, filling a field in the new window, closing it, and returning to fill a field in the original window

Starting URL: https://mail.sina.com.cn/

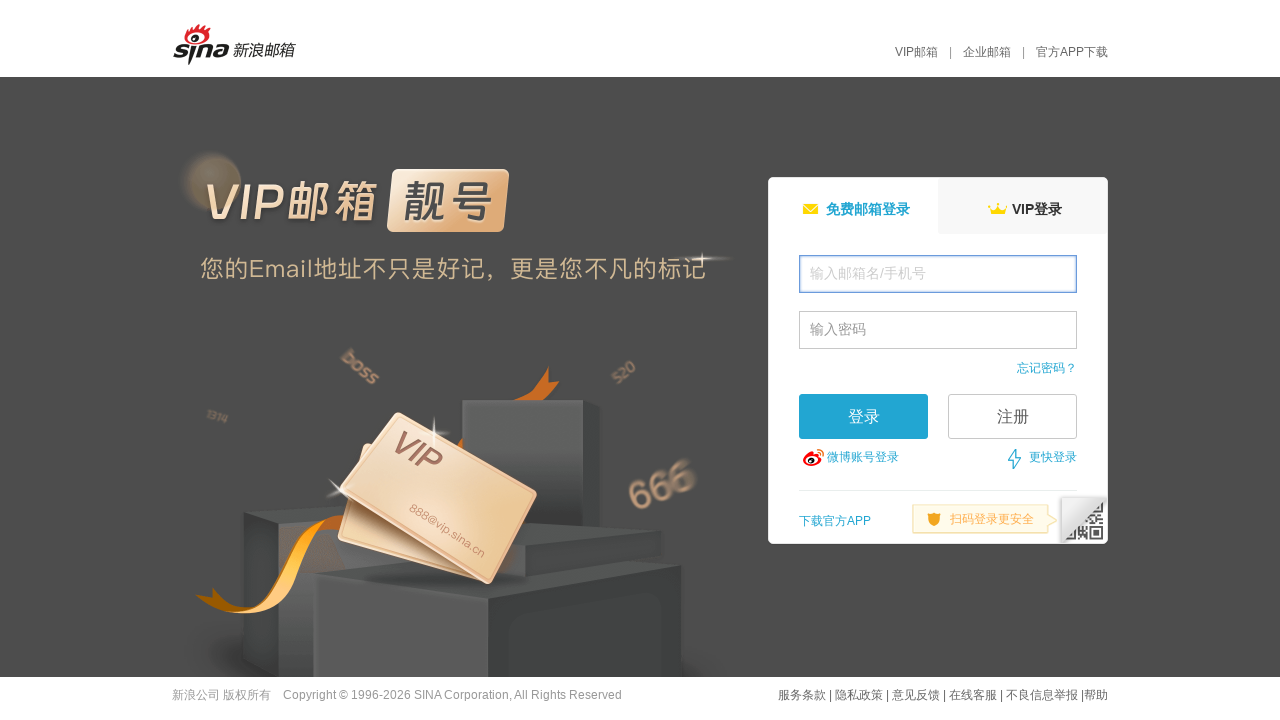

Clicked registration link to open new window at (1012, 416) on text=注册
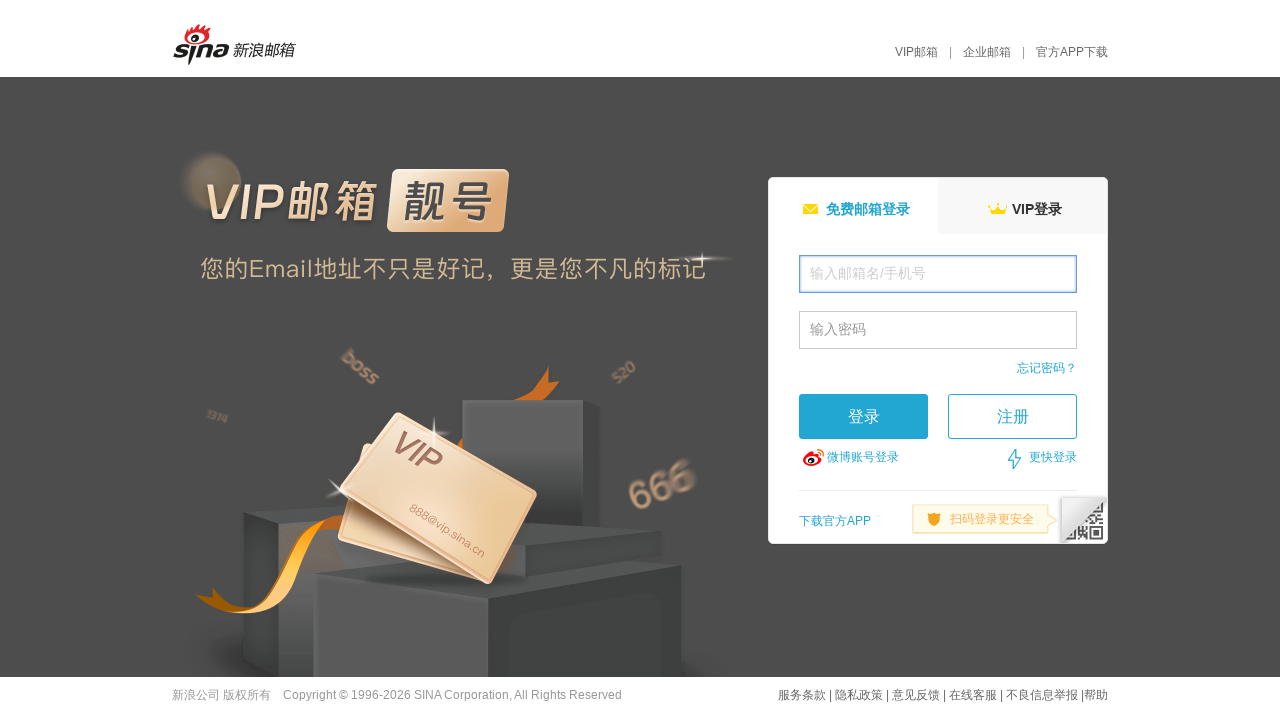

New registration window opened and captured
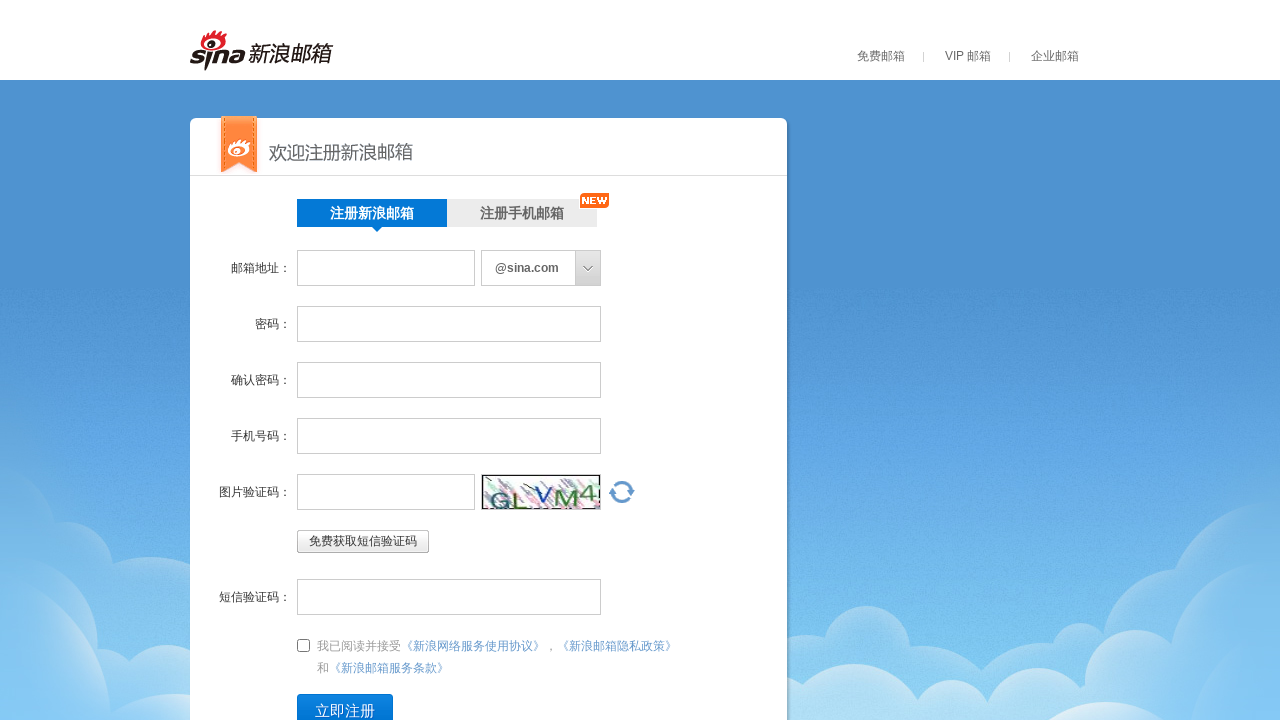

Filled email field in registration window with 'testuser2024' on input[name="email"]
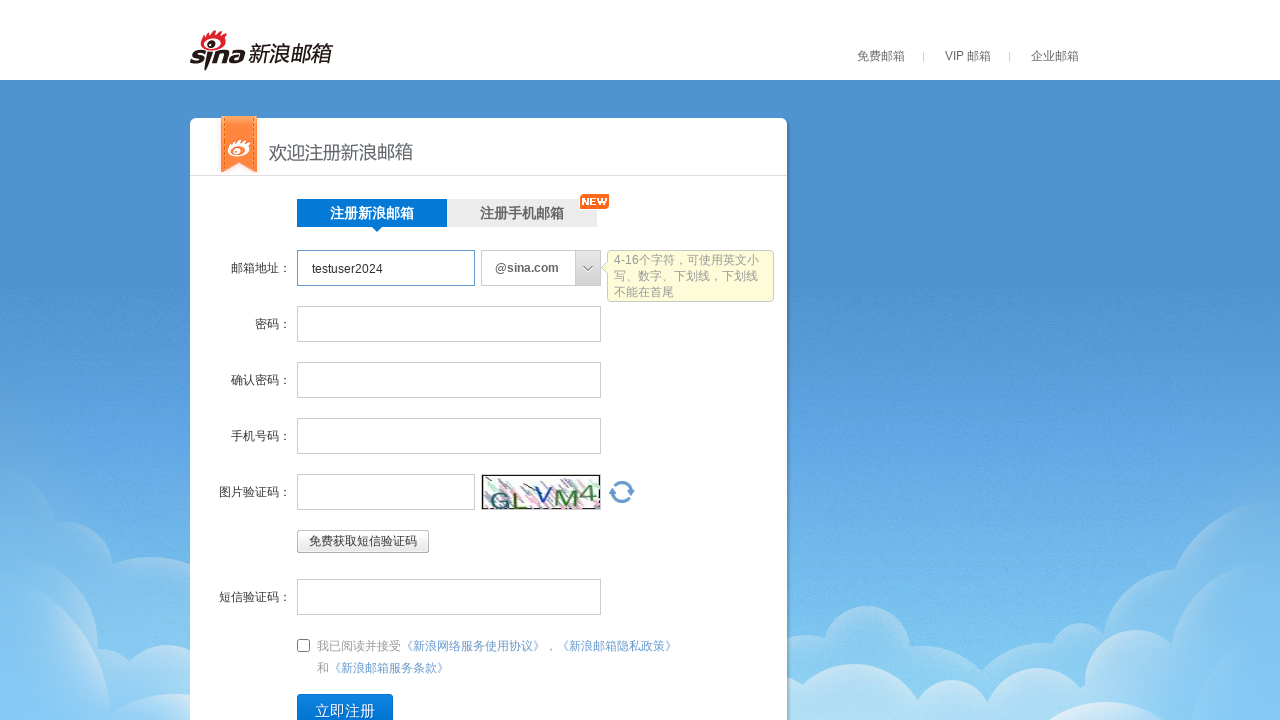

Closed registration window
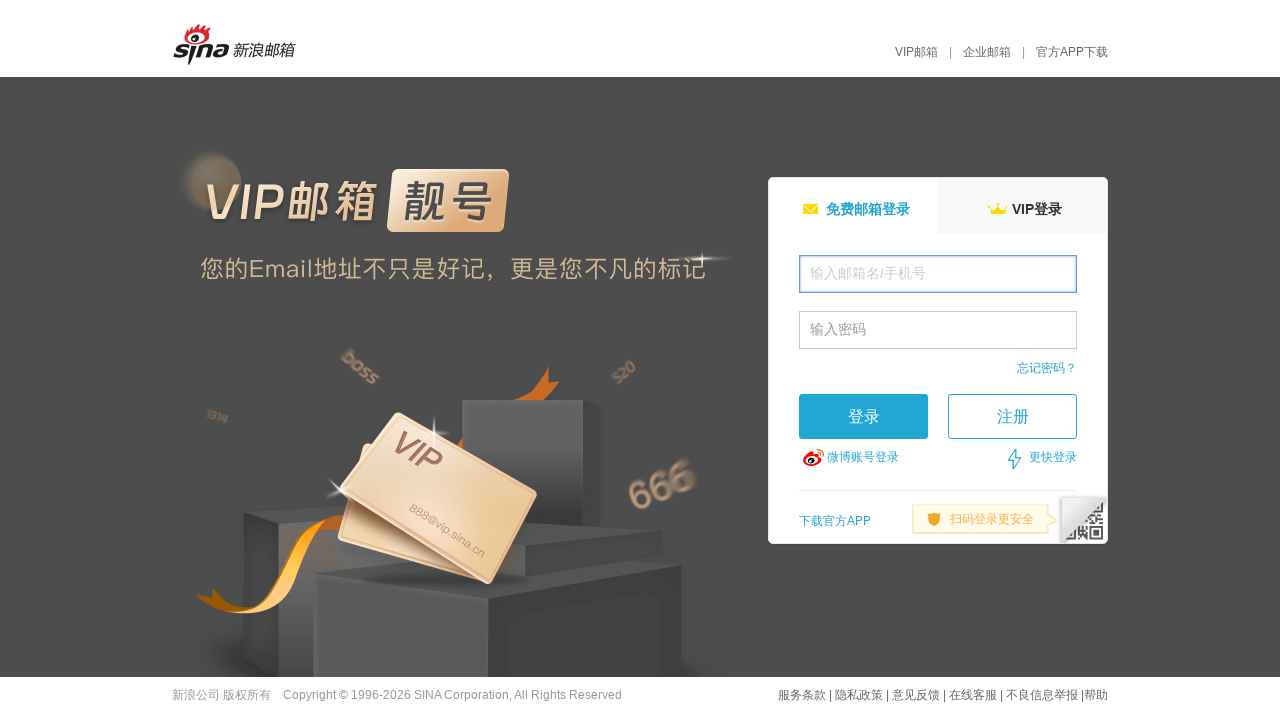

Filled username field in original window with 'testuser2024' on #freename
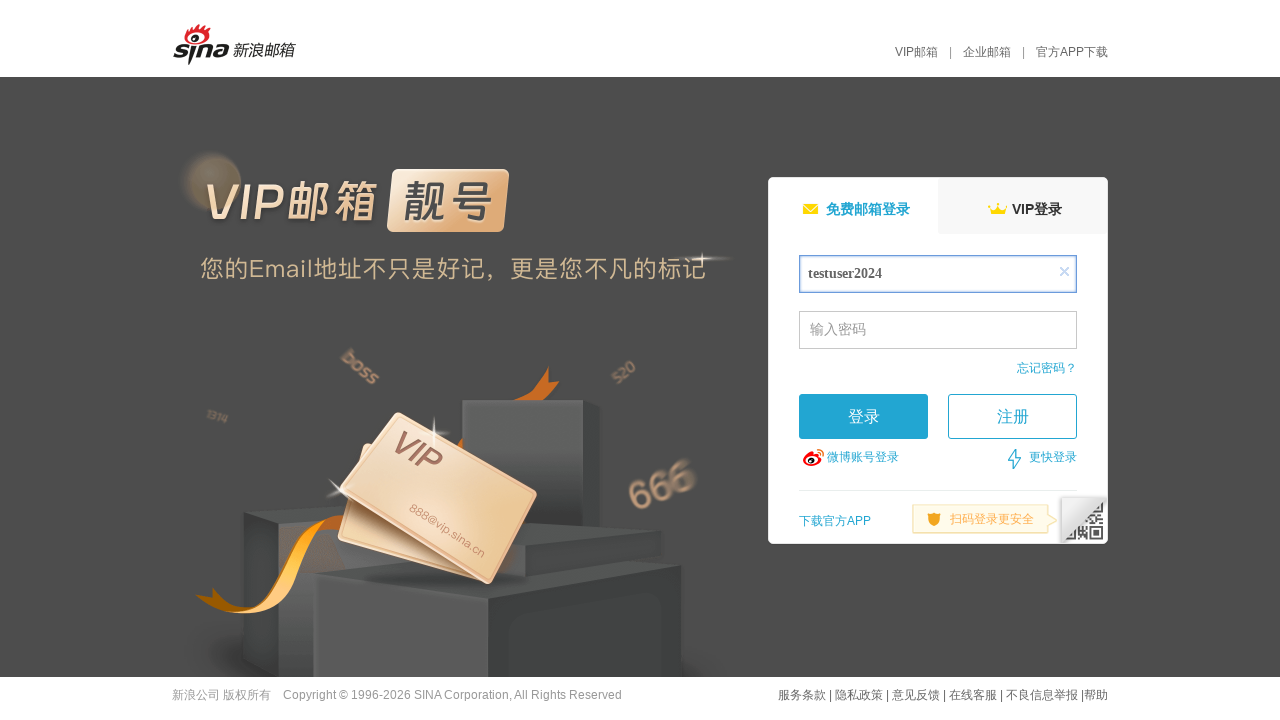

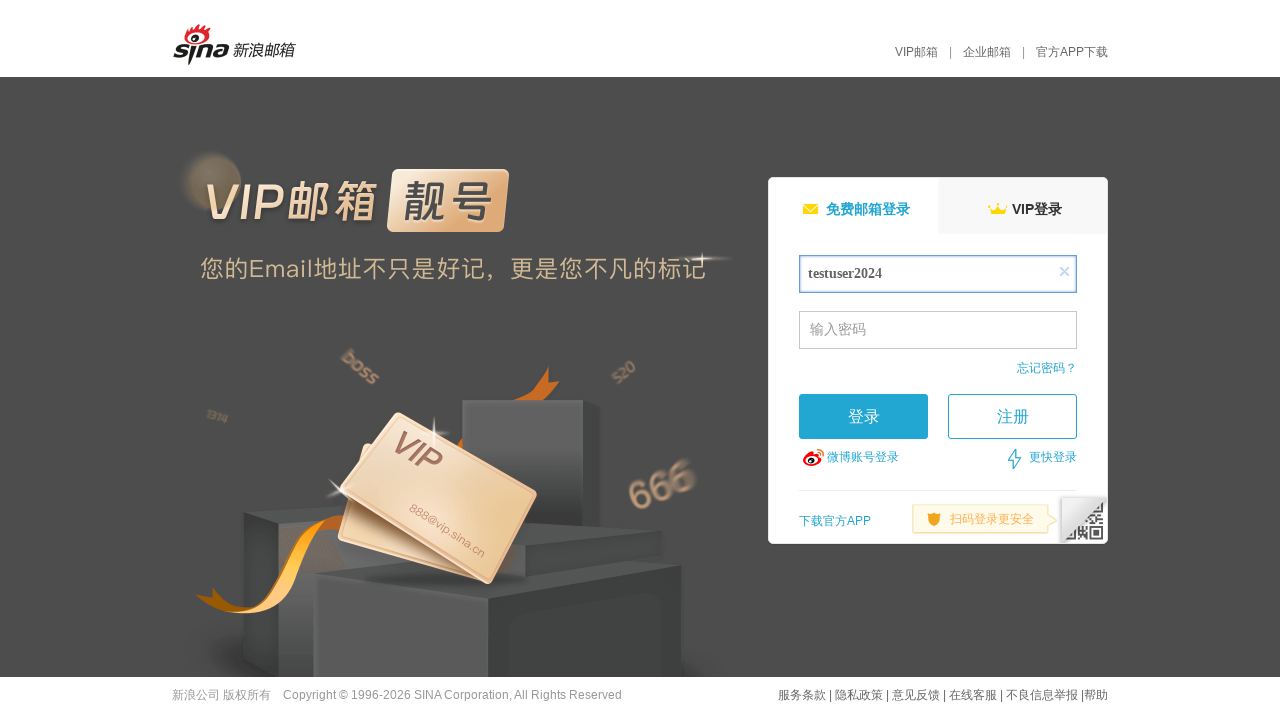